Clicks on a blinking text link that opens a new tab and verifies the email address displayed on the new page

Starting URL: https://rahulshettyacademy.com/loginpagePractise/

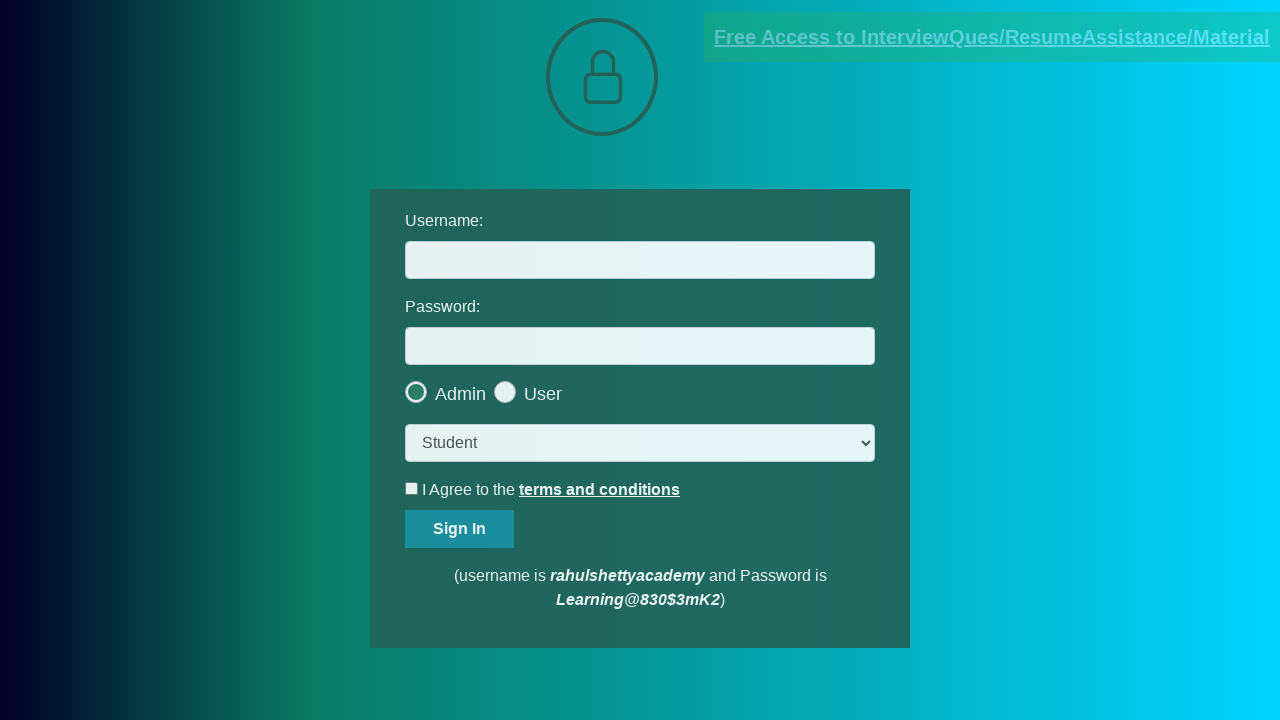

Clicked blinking text link and new tab opened at (992, 37) on .blinkingText >> nth=0
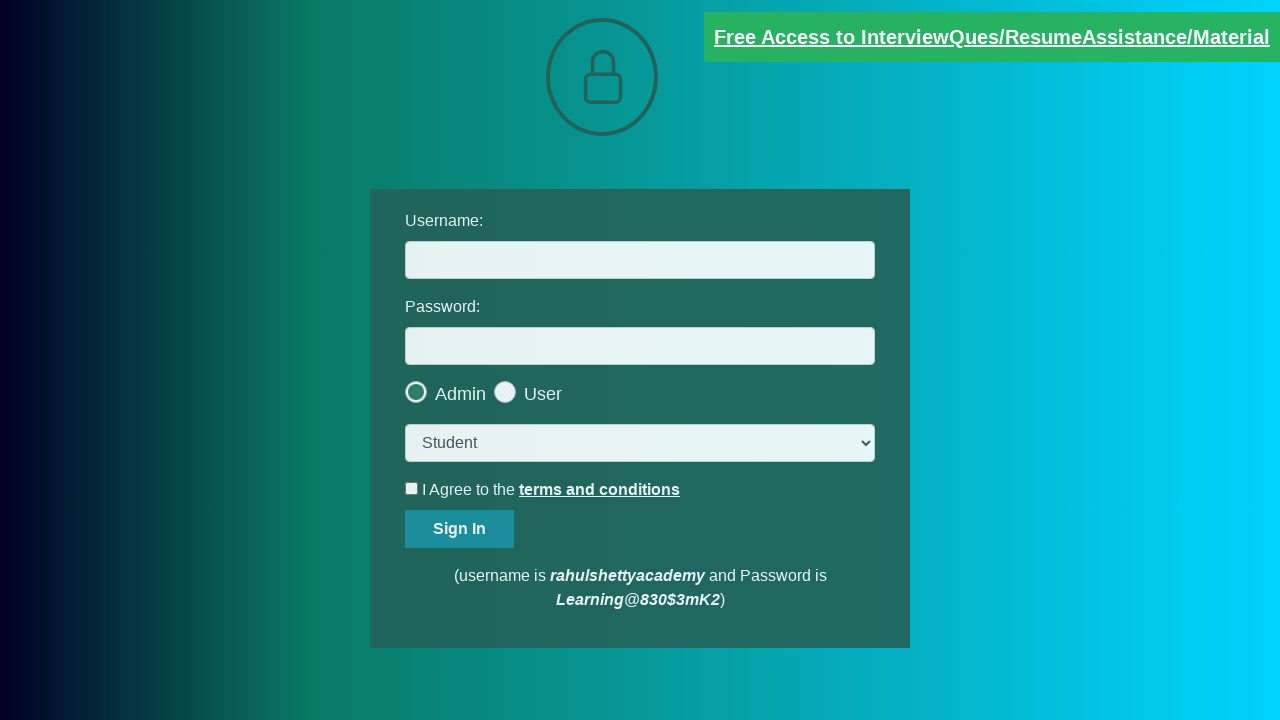

New page loaded completely
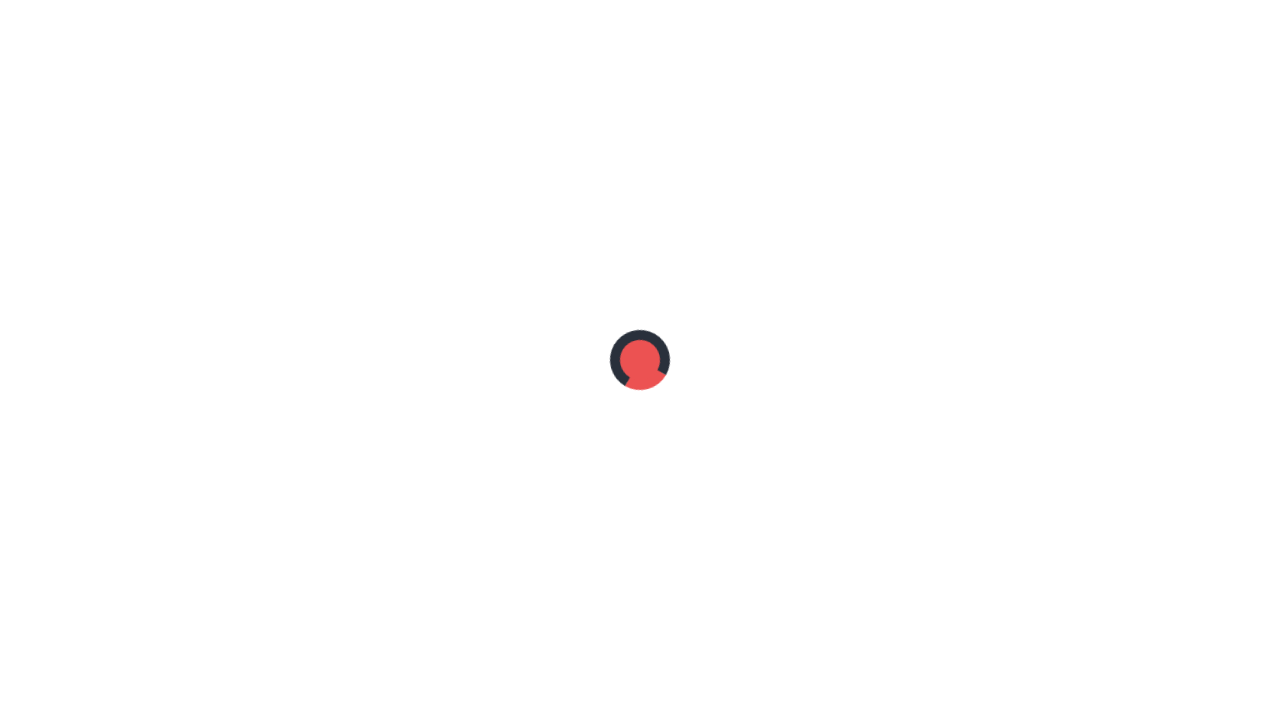

Retrieved email text: mentor@rahulshettyacademy.com
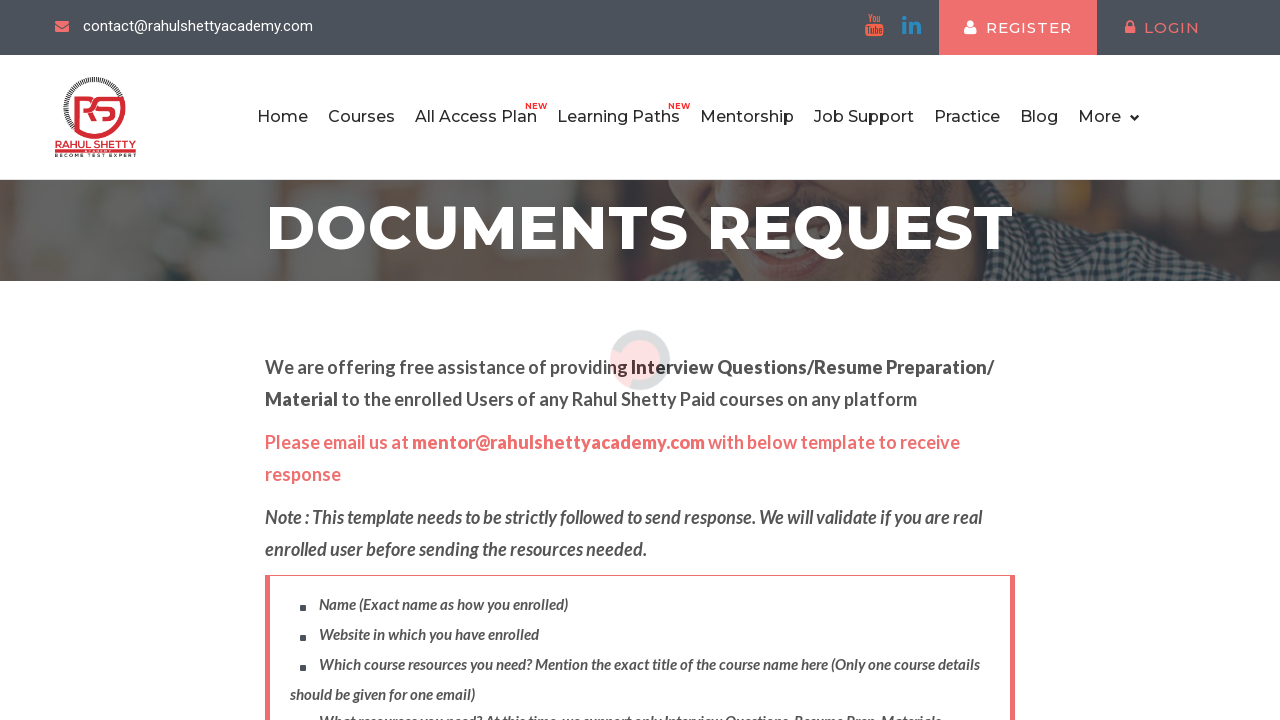

Verified that email contains 'mentor@rahulshettyacademy.com'
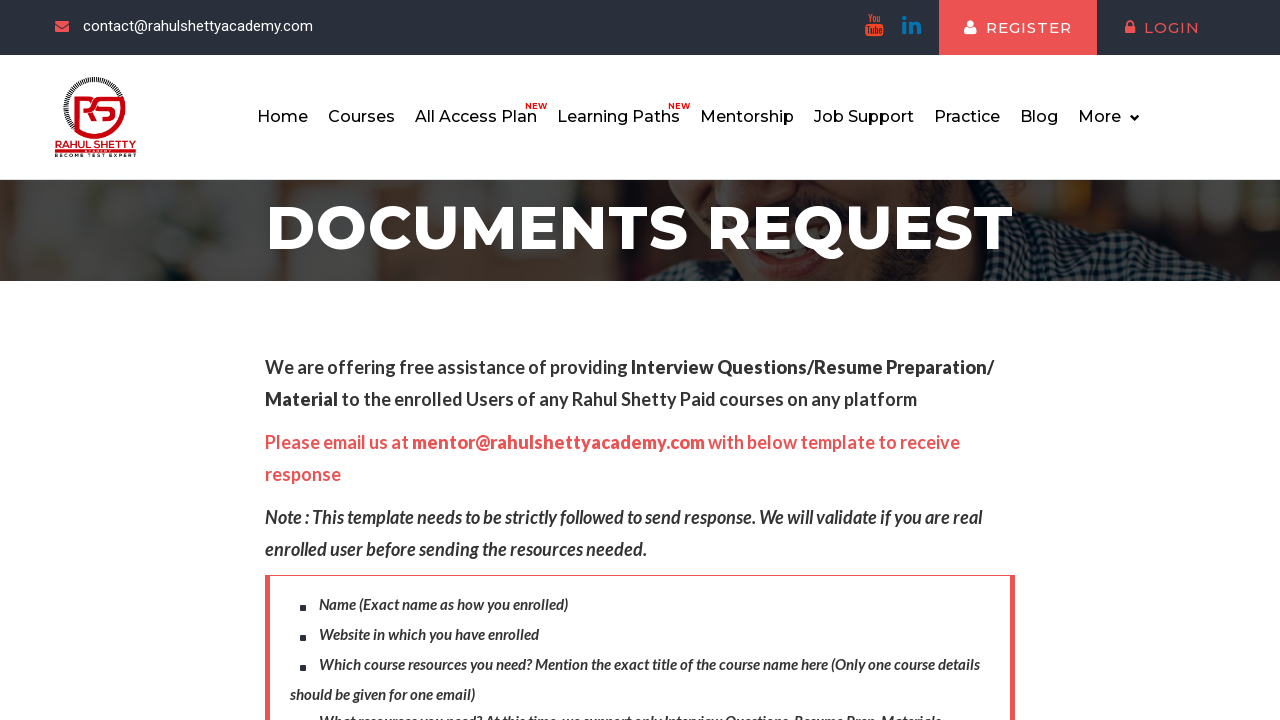

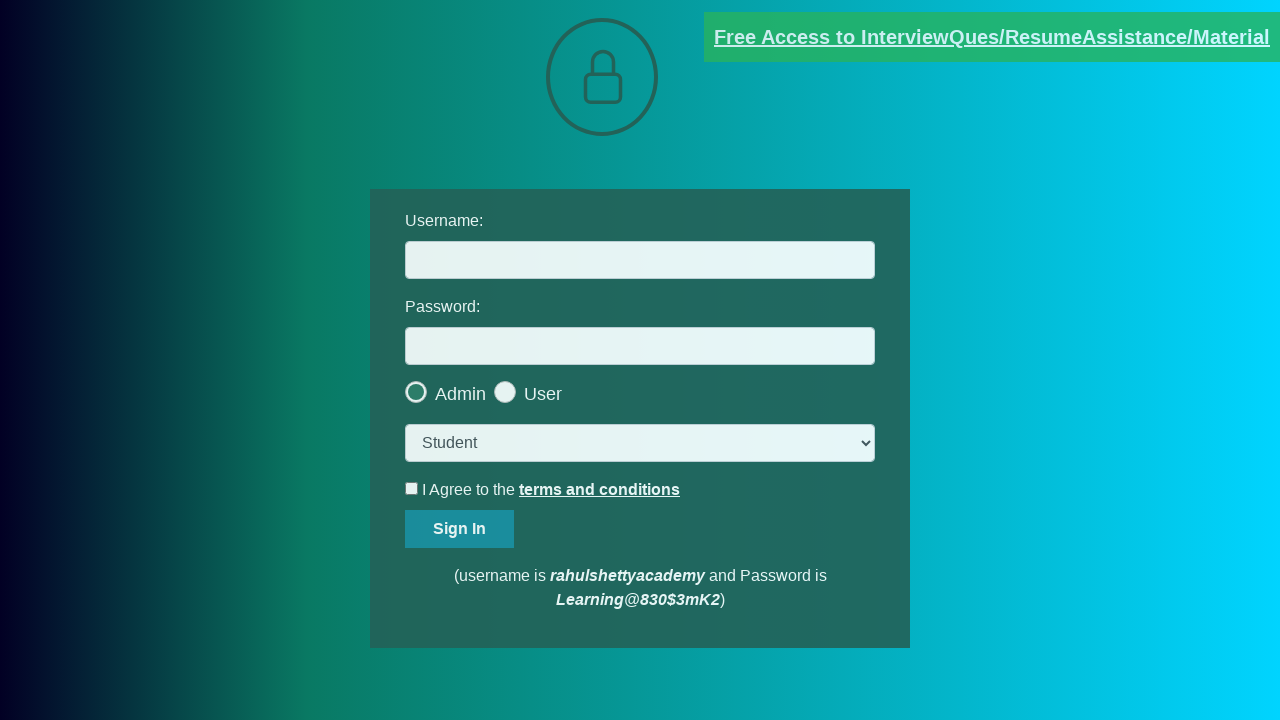